Verifies the Next button text and clicks it to navigate to the next page of quotes.

Starting URL: https://quotes.toscrape.com/

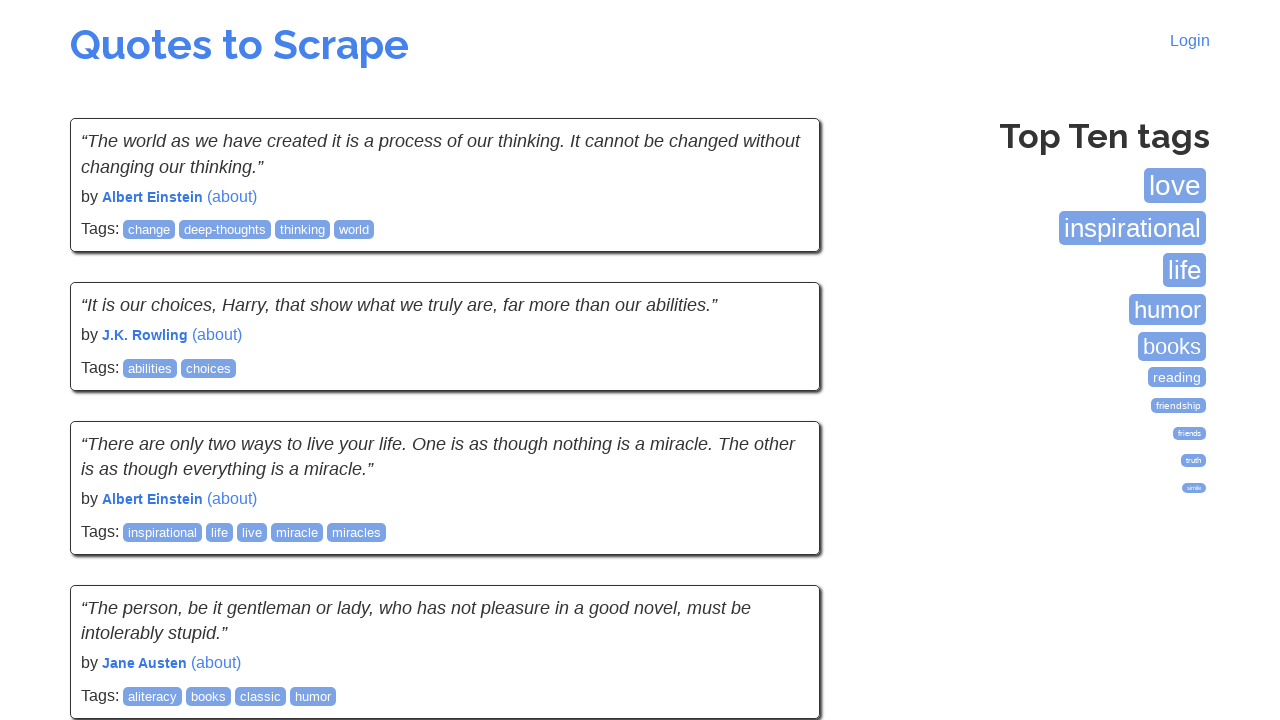

Waited for Next button to be visible
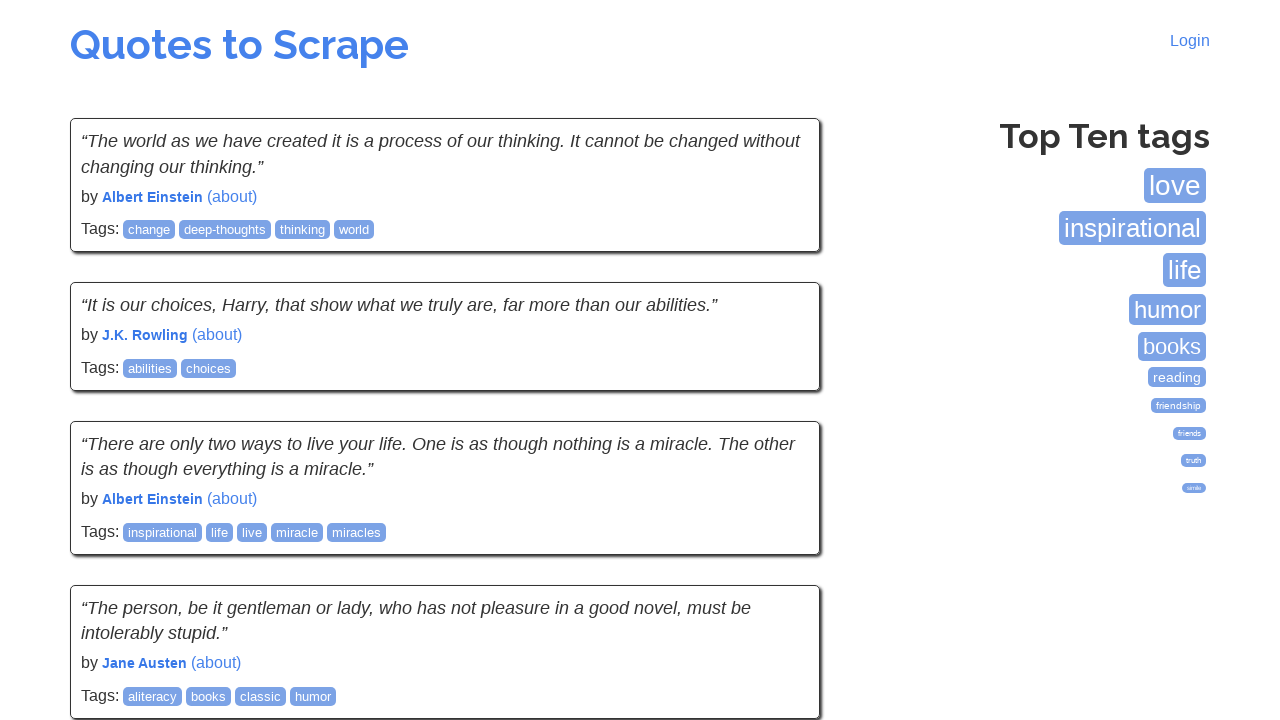

Retrieved Next button text content
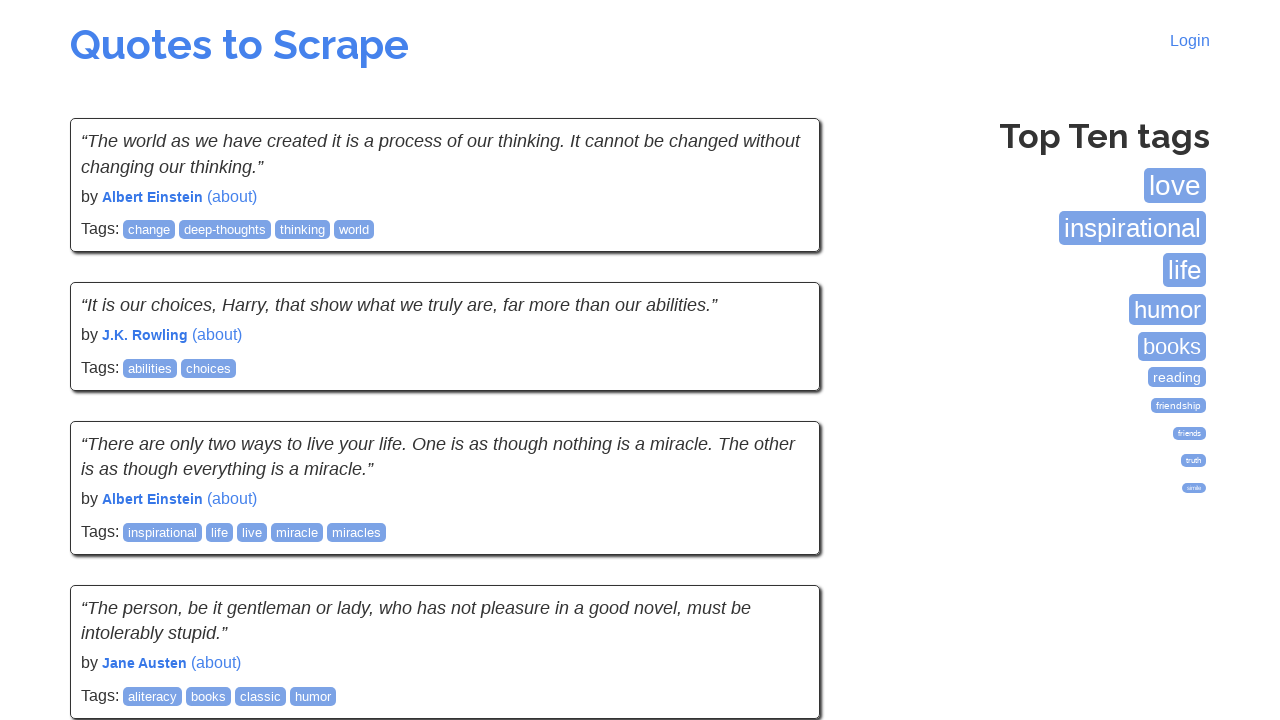

Verified Next button text is 'Next →'
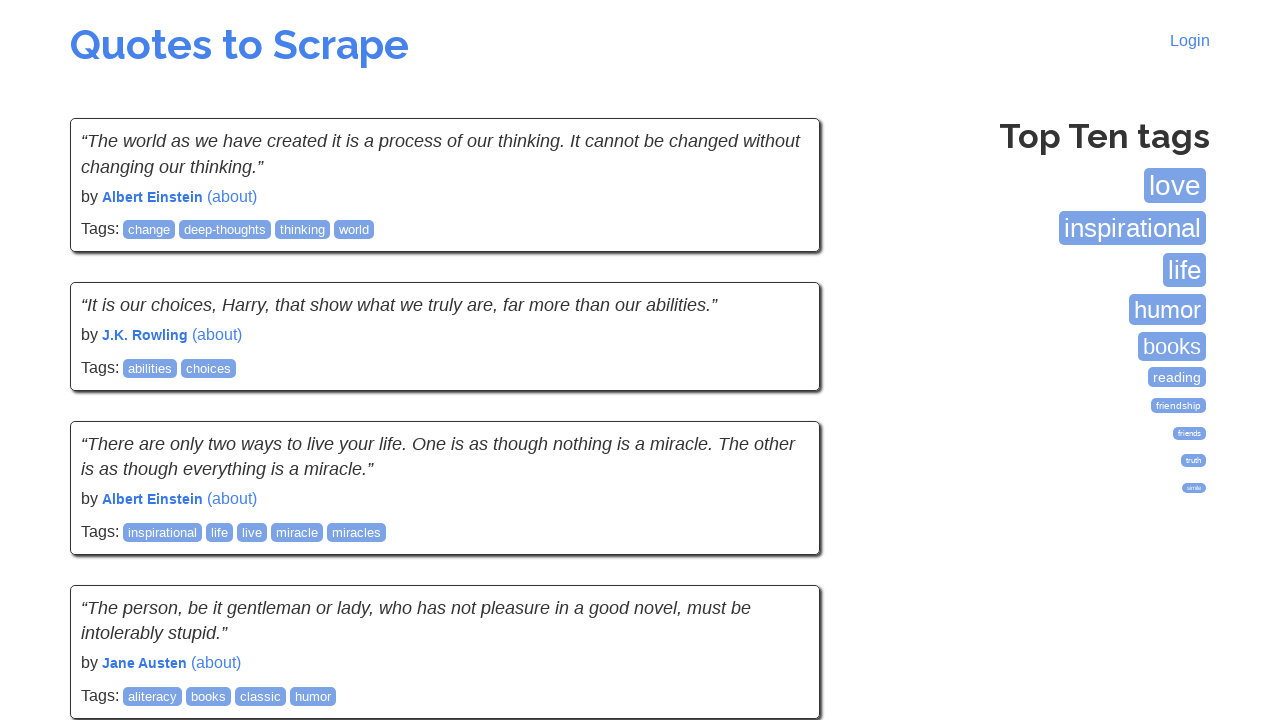

Clicked Next button to navigate to next page of quotes
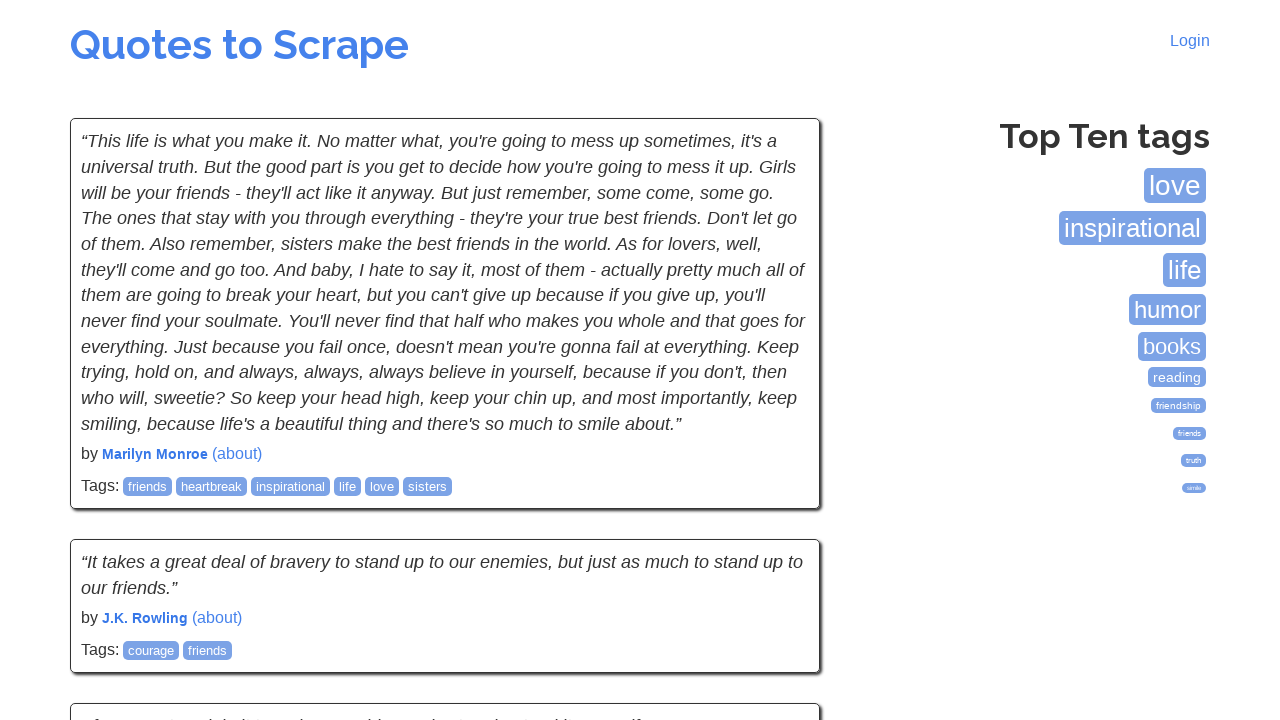

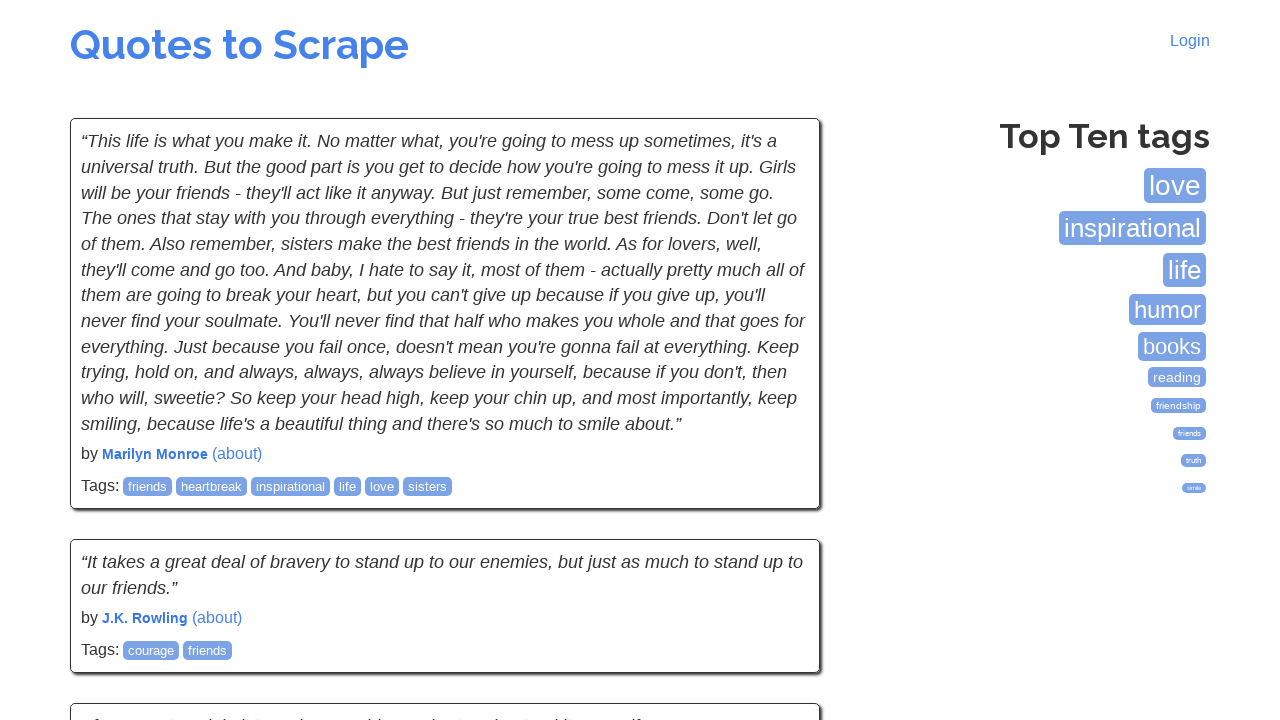